Tests the basic alert button by clicking it and accepting the alert dialog

Starting URL: https://demoqa.com/alerts

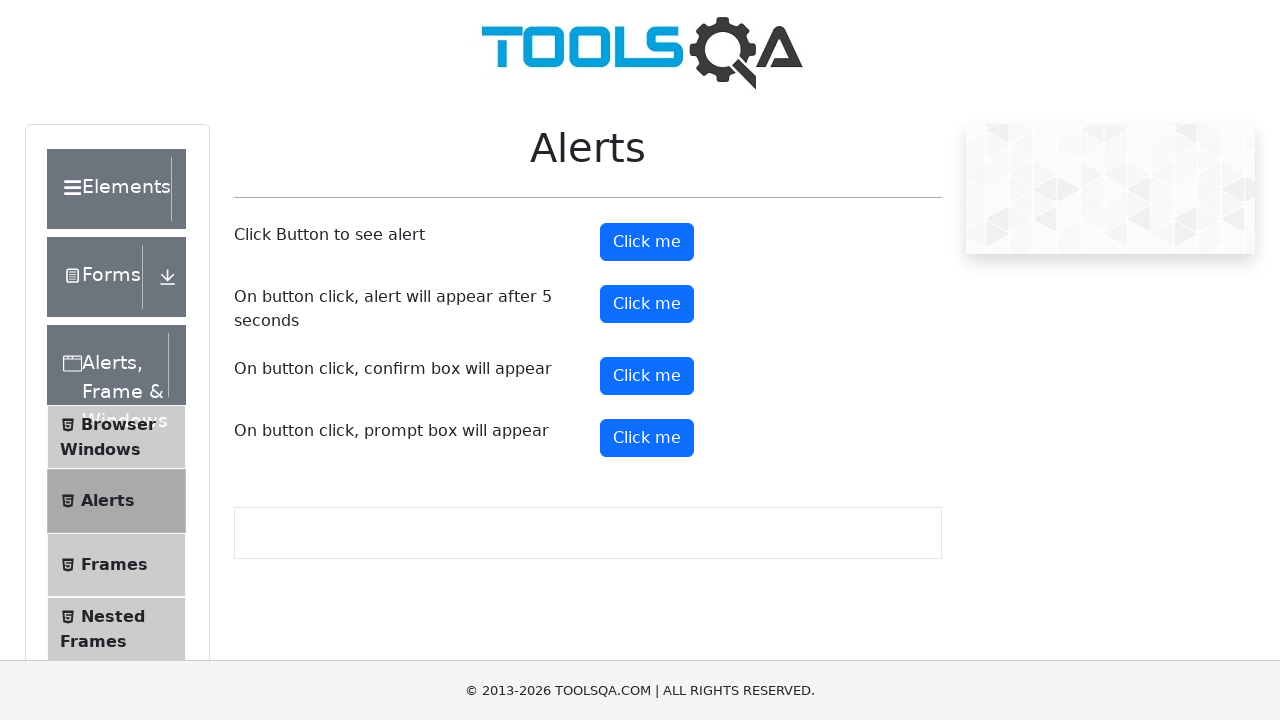

Clicked the alert button at (647, 242) on button:has-text('Click me'):nth-of-type(1)
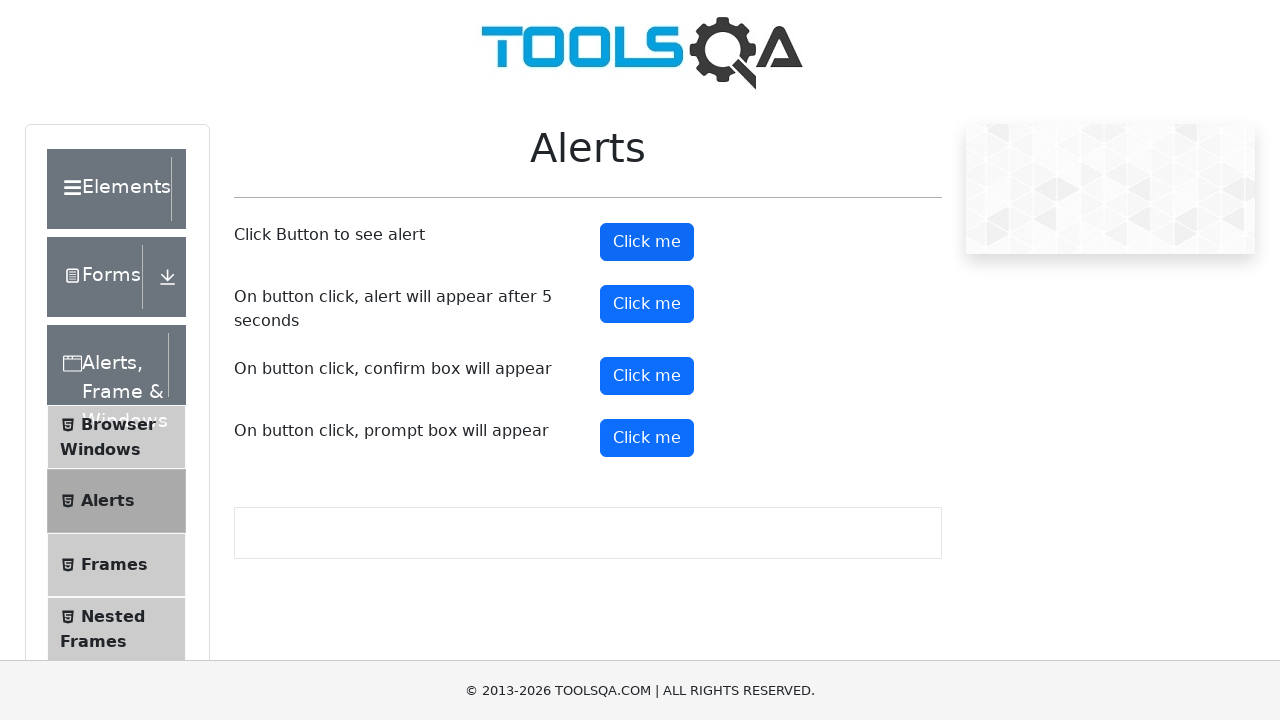

Set up dialog handler to accept alert
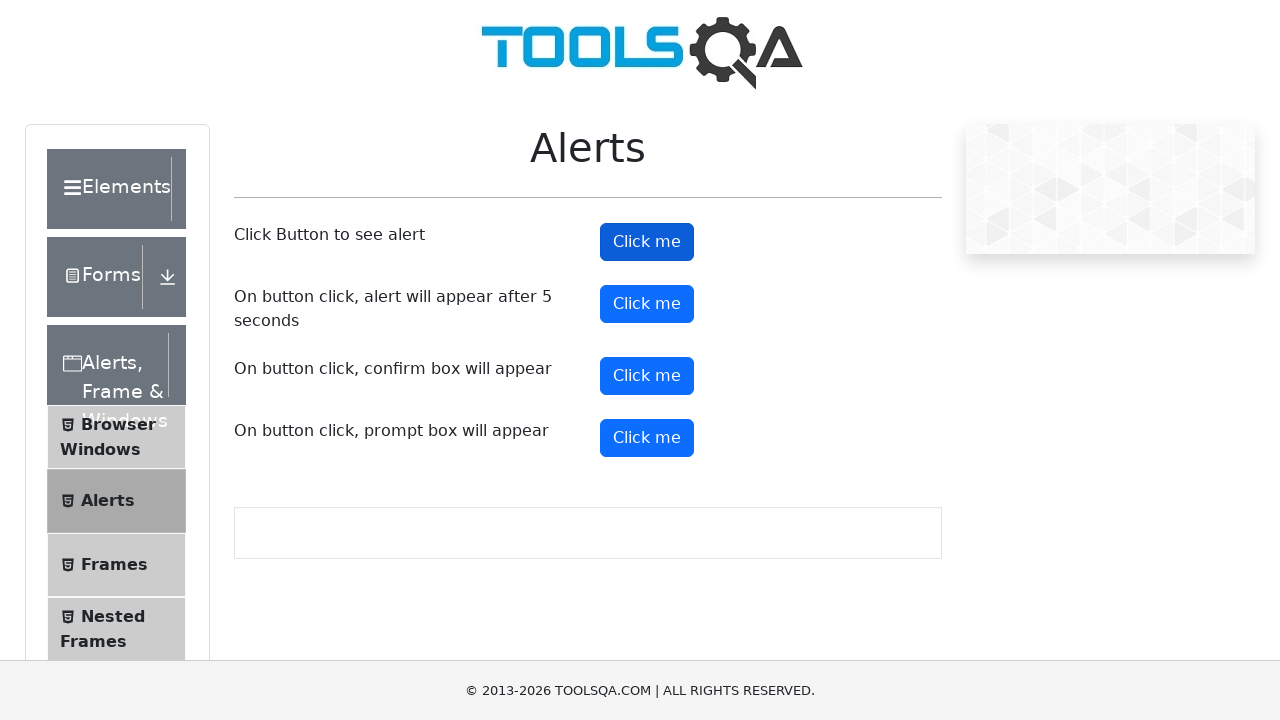

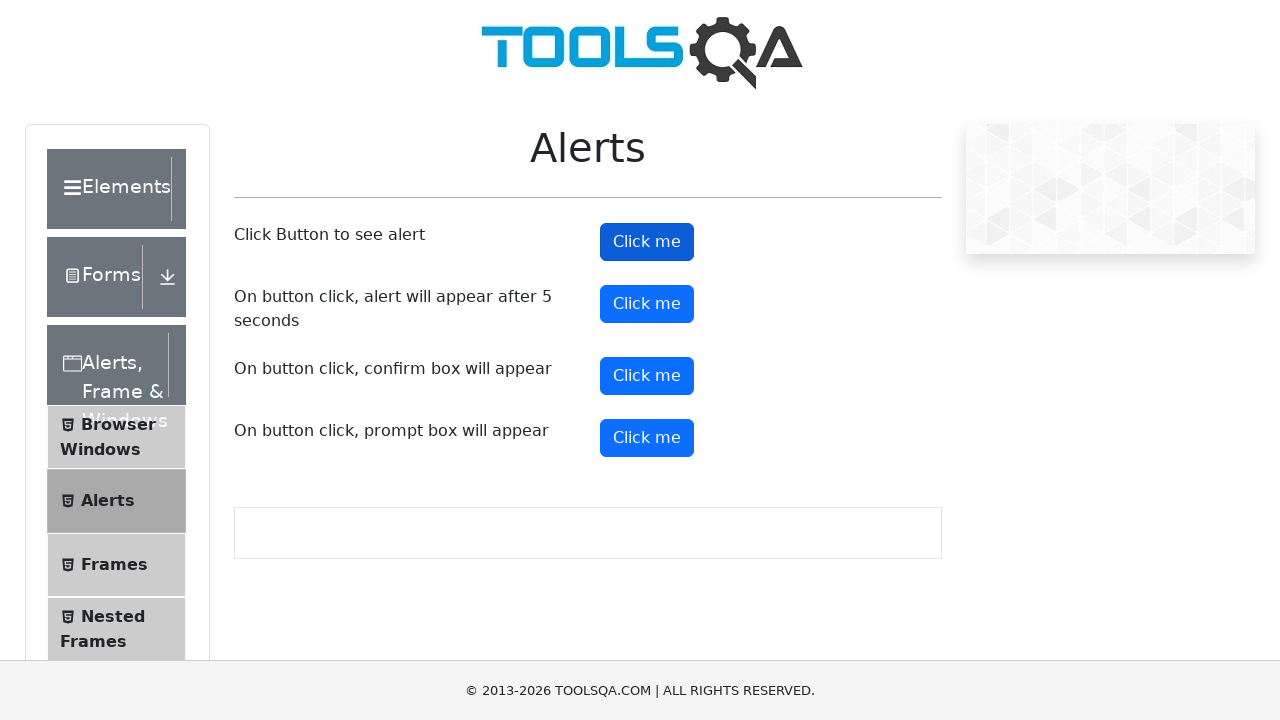